Tests JavaScript alert handling by navigating to W3Schools alert demo, switching to the iframe, clicking the "Try it" button to trigger an alert, and accepting the alert.

Starting URL: https://www.w3schools.com/js/tryit.asp?filename=tryjs_alert

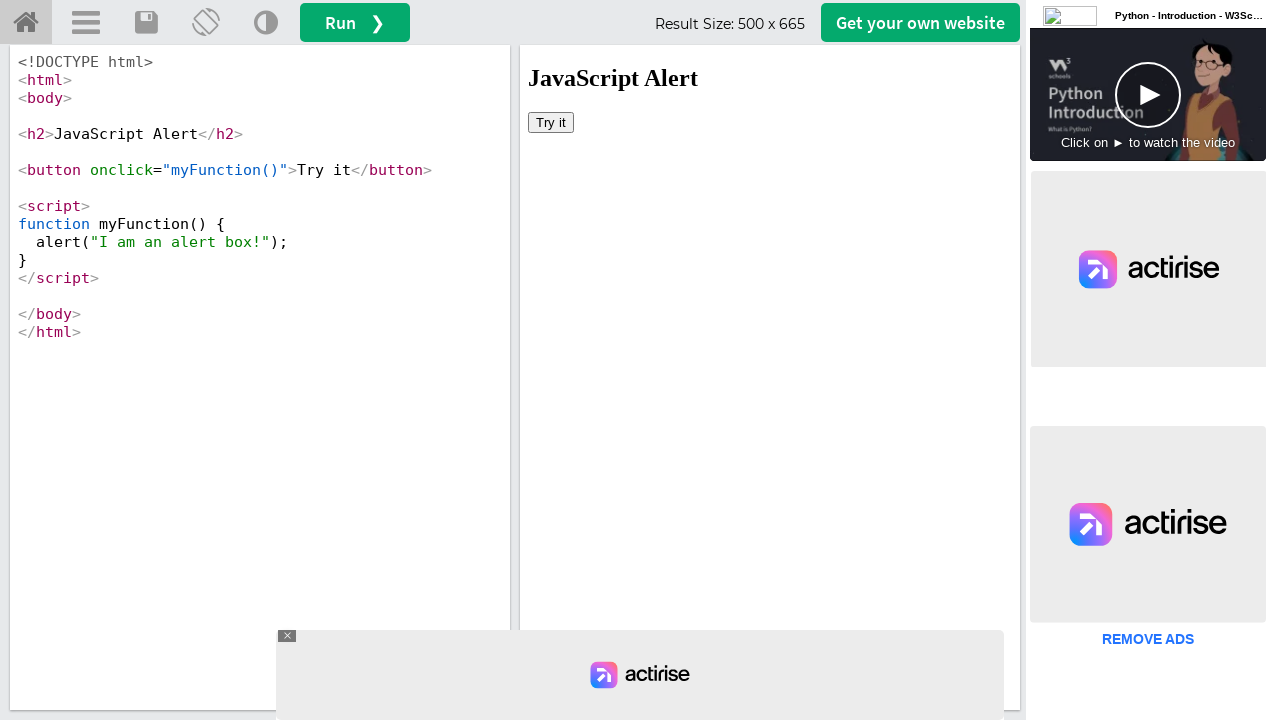

Located the iframe containing the alert demo
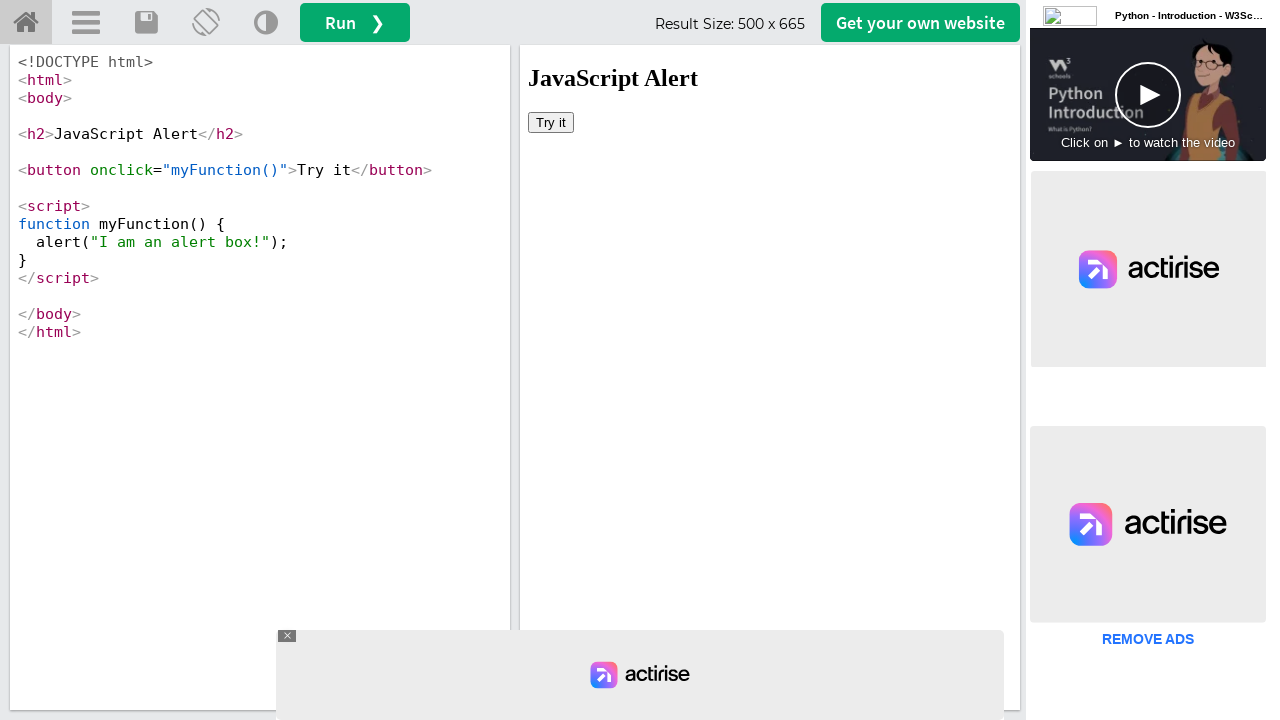

Clicked the 'Try it' button to trigger the alert at (551, 122) on #iframeResult >> internal:control=enter-frame >> xpath=//button[text()='Try it']
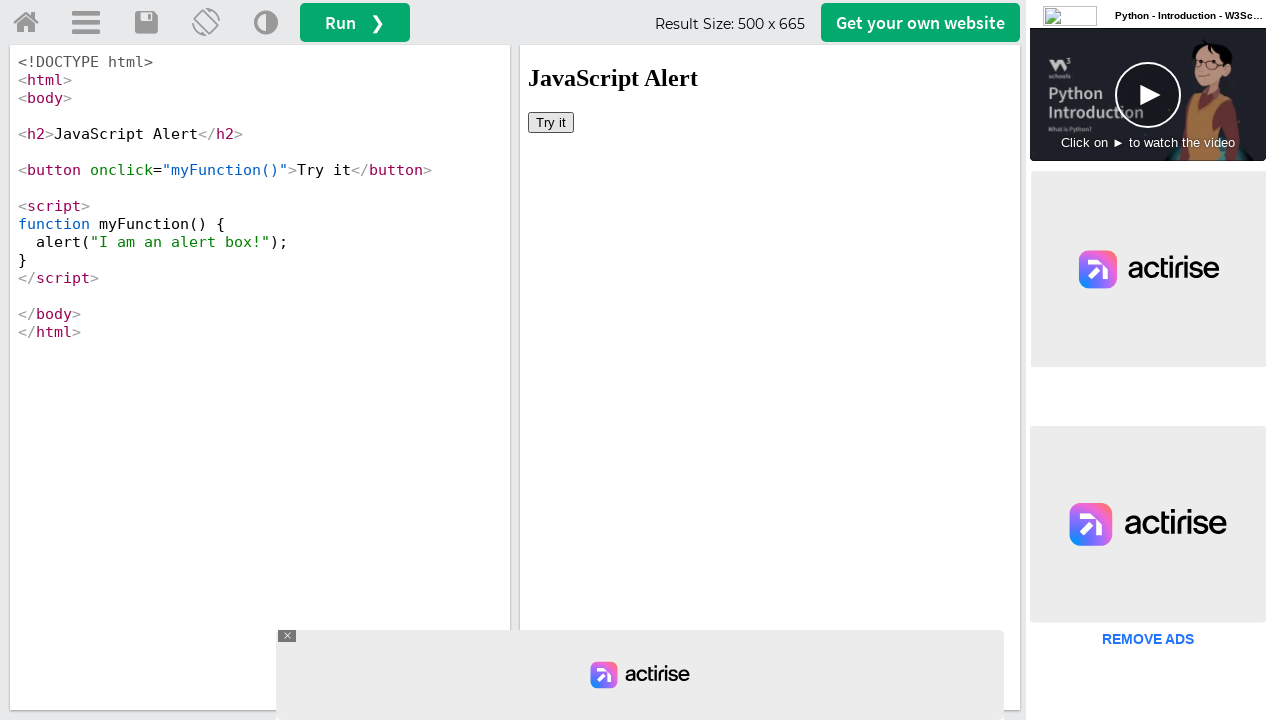

Set up dialog handler to accept alerts
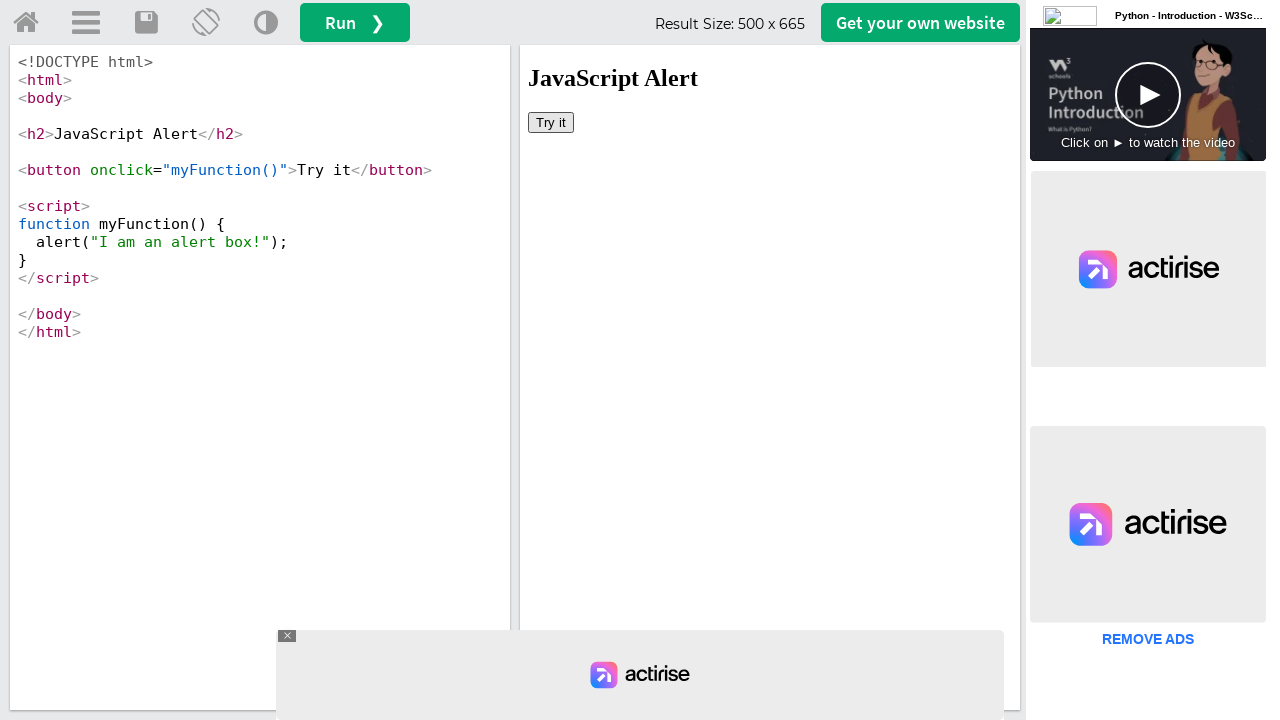

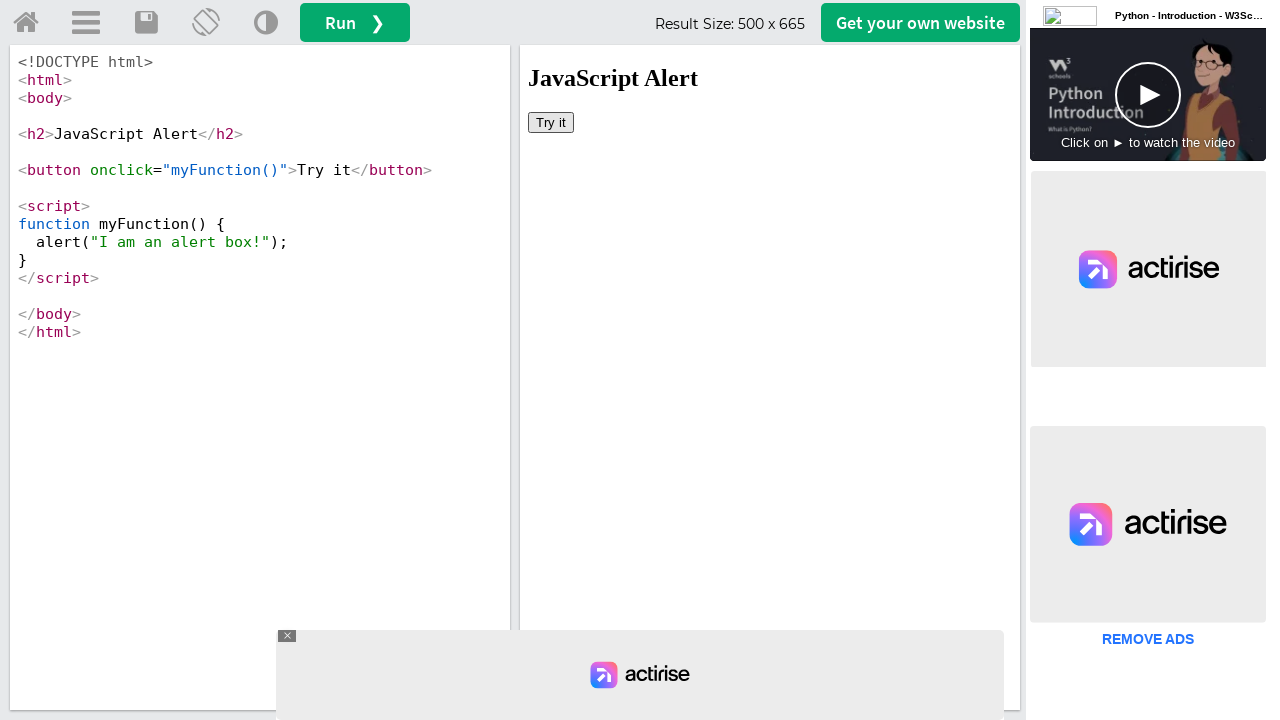